Tests the insertion of a new category in a scheduling system by clicking the create button, filling in the name and description fields, saving the form, and verifying the category was created.

Starting URL: https://schedulingengsoftware.budibase.app/app/schedulingsystem#/categoria

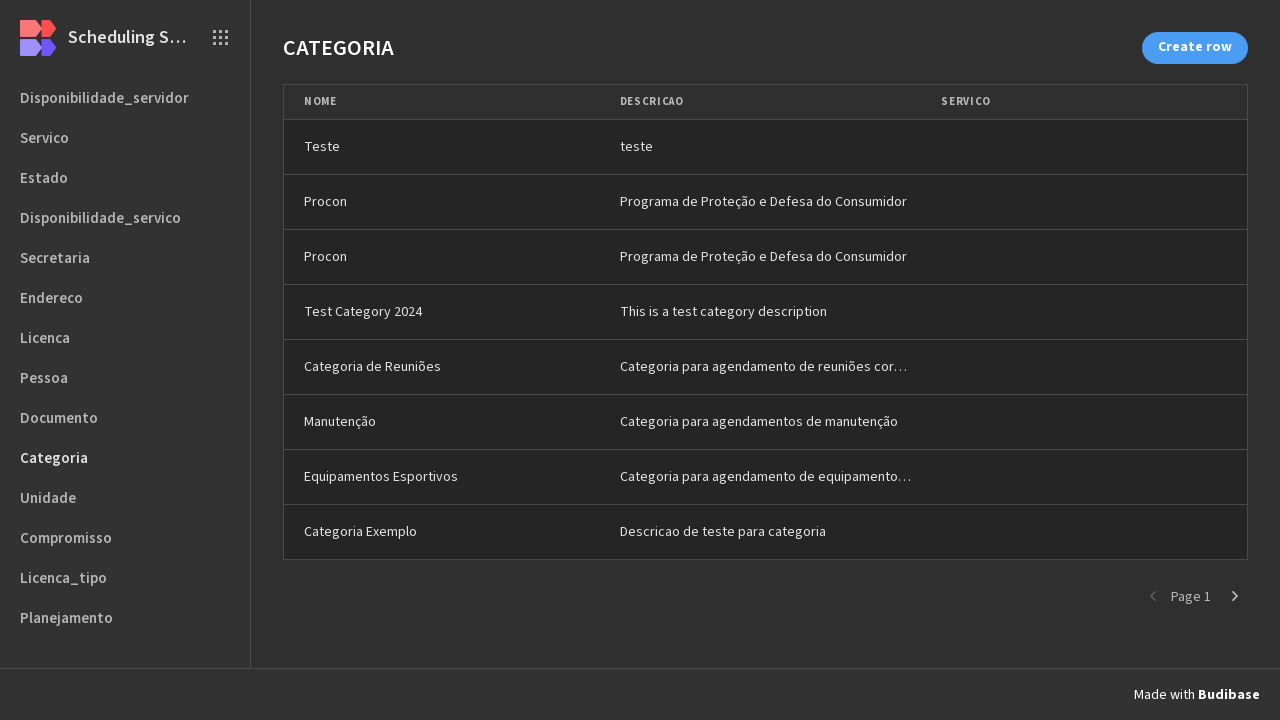

Waited for page to load (networkidle)
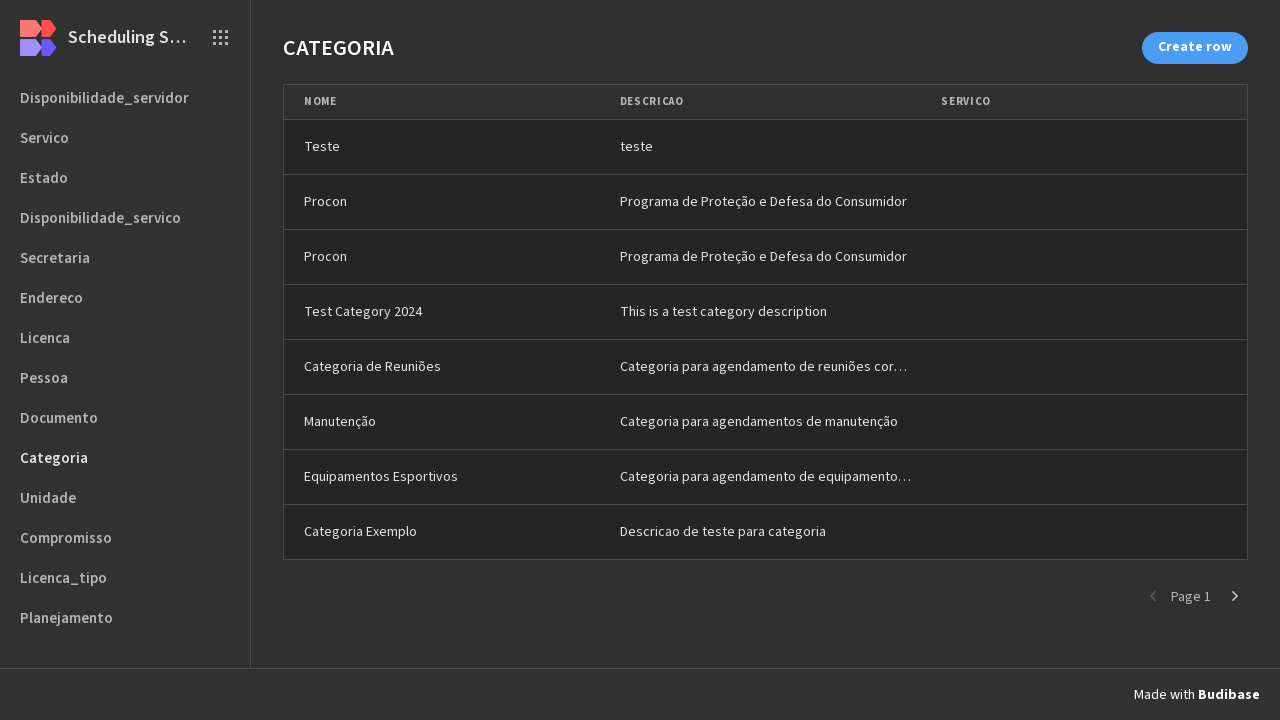

Clicked the create category button at (1195, 48) on xpath=/html/body/div[2]/div/div/div[1]/div/div[1]/div/div[1]/div[2]/div/div/div/
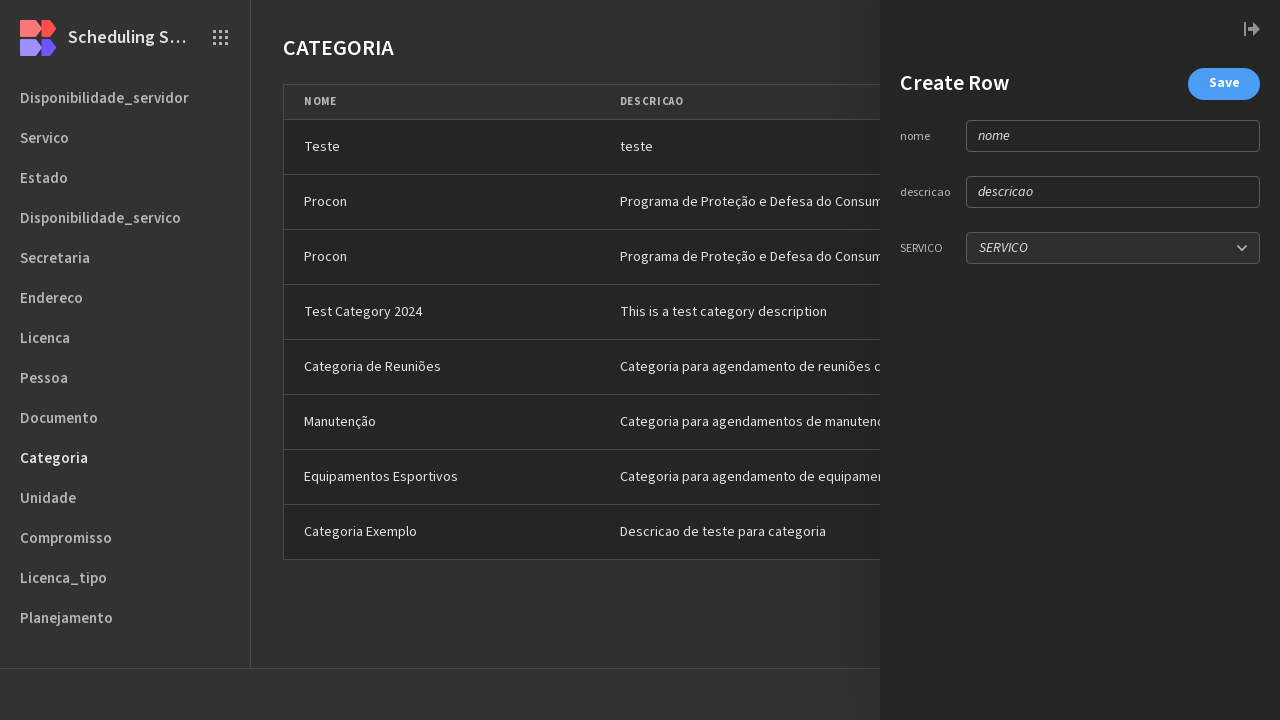

Waited for form to appear (1 second timeout)
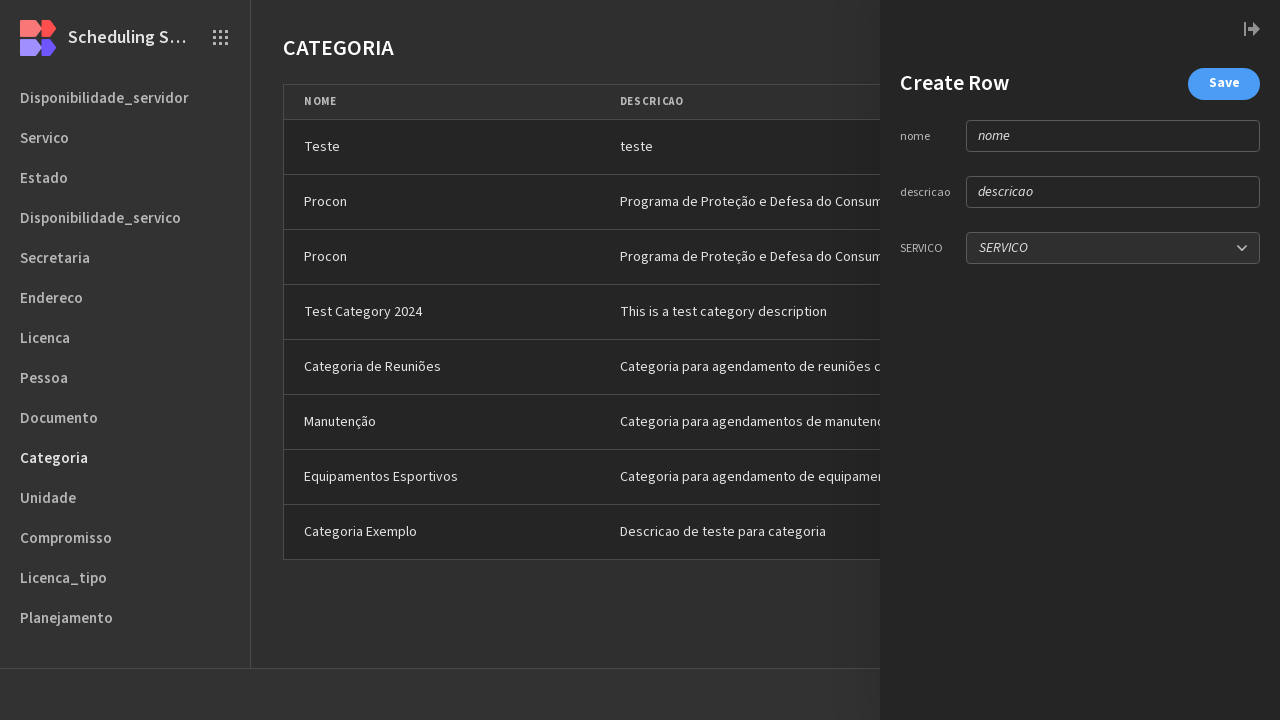

Filled category name field with 'Categoria de Reuniões' on xpath=/html/body/div[2]/div/div/div[1]/div/div[1]/div/div[2]/div[2]/div/div/div/
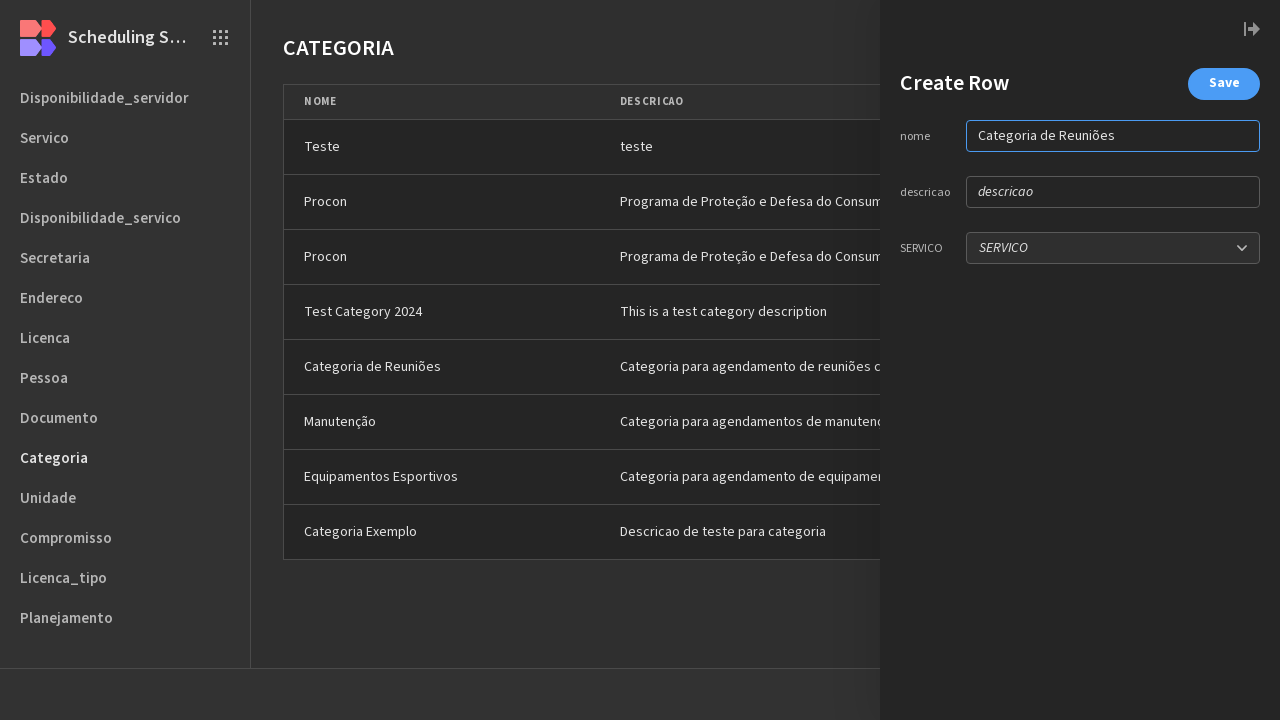

Filled category description field with 'Categoria para agendamento de reuniões corporativas' on xpath=/html/body/div[2]/div/div/div[1]/div/div[1]/div/div[2]/div[2]/div/div/div/
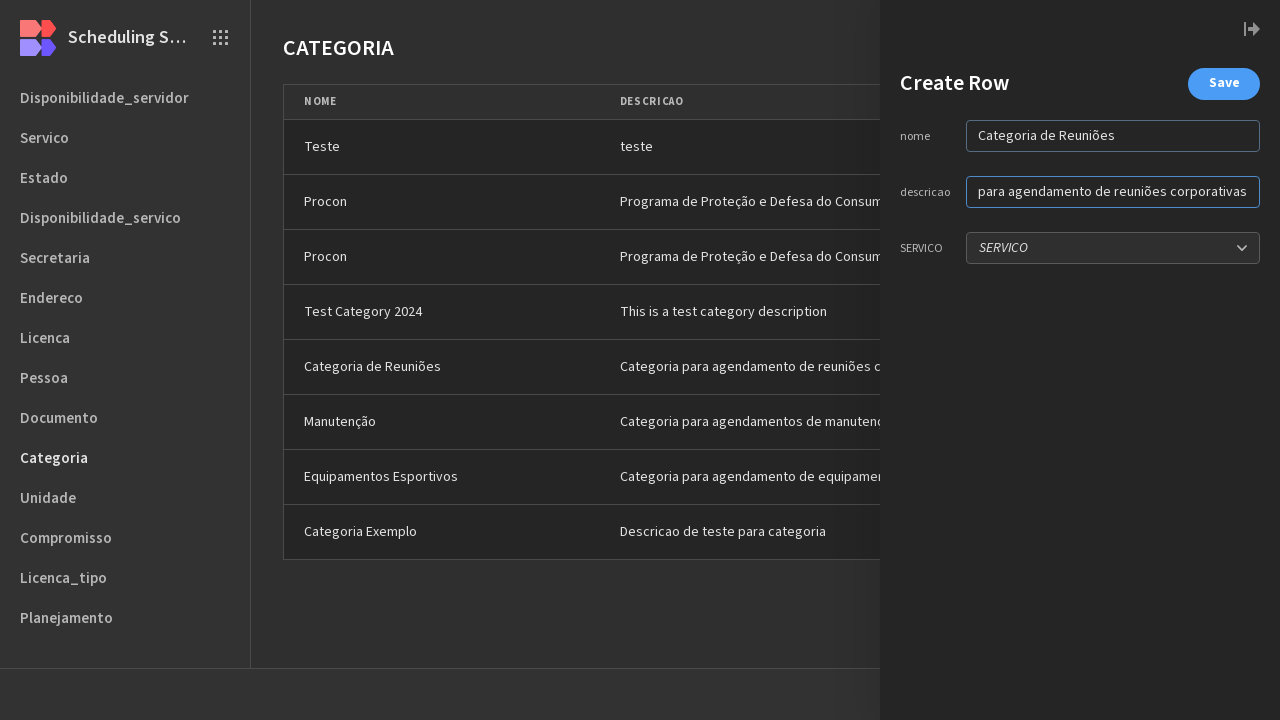

Clicked the save button to create the category at (1224, 84) on xpath=/html/body/div[2]/div/div/div[1]/div/div[1]/div/div[2]/div[2]/div/div/div/
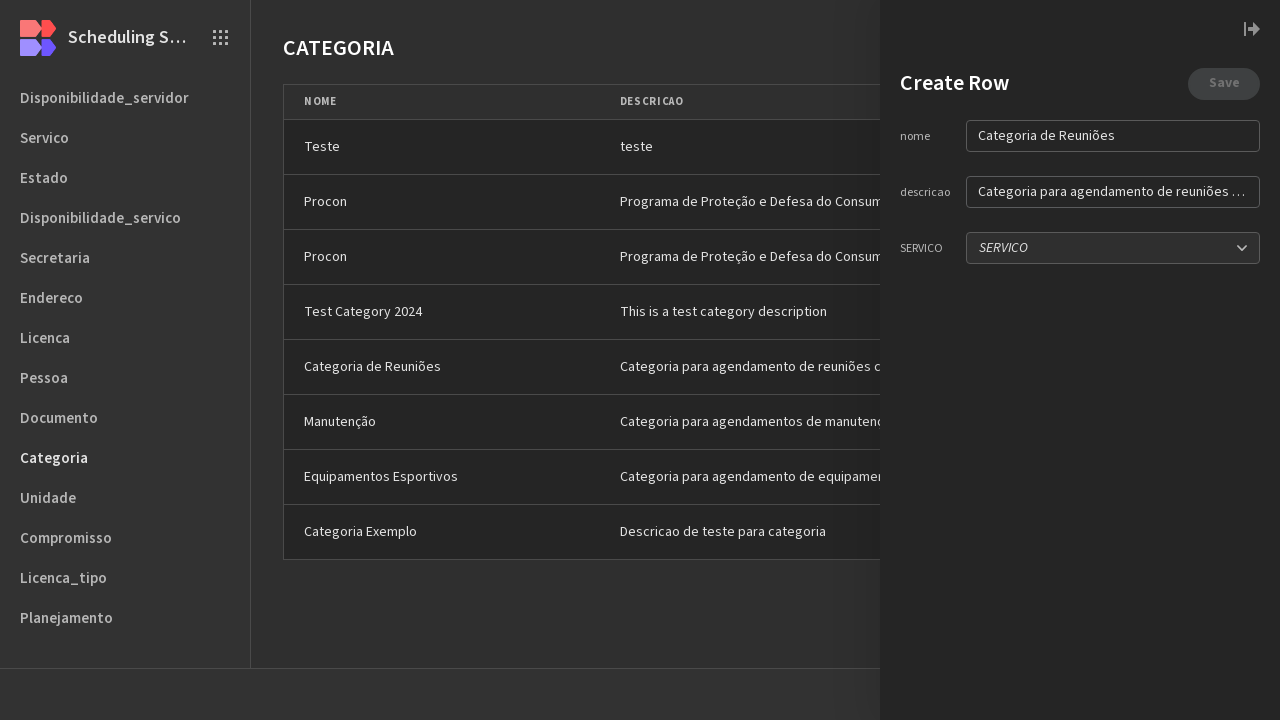

Verified category 'Categoria de Reuniões' was successfully created
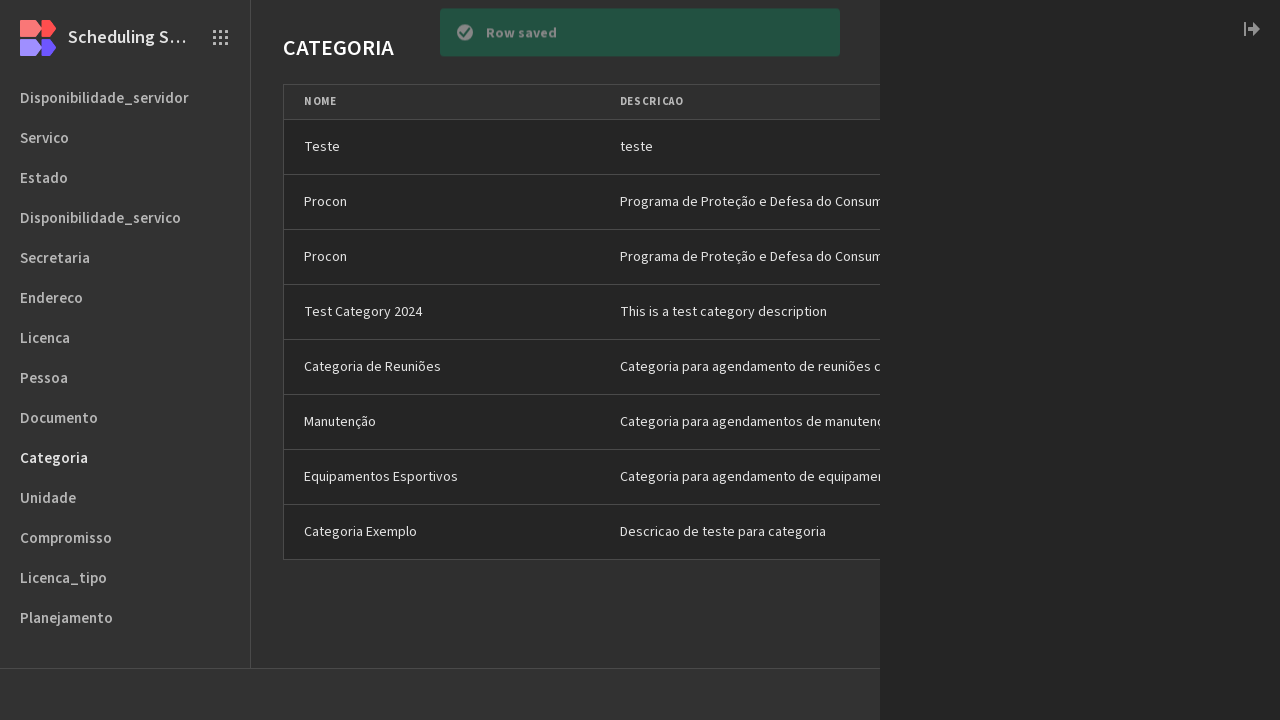

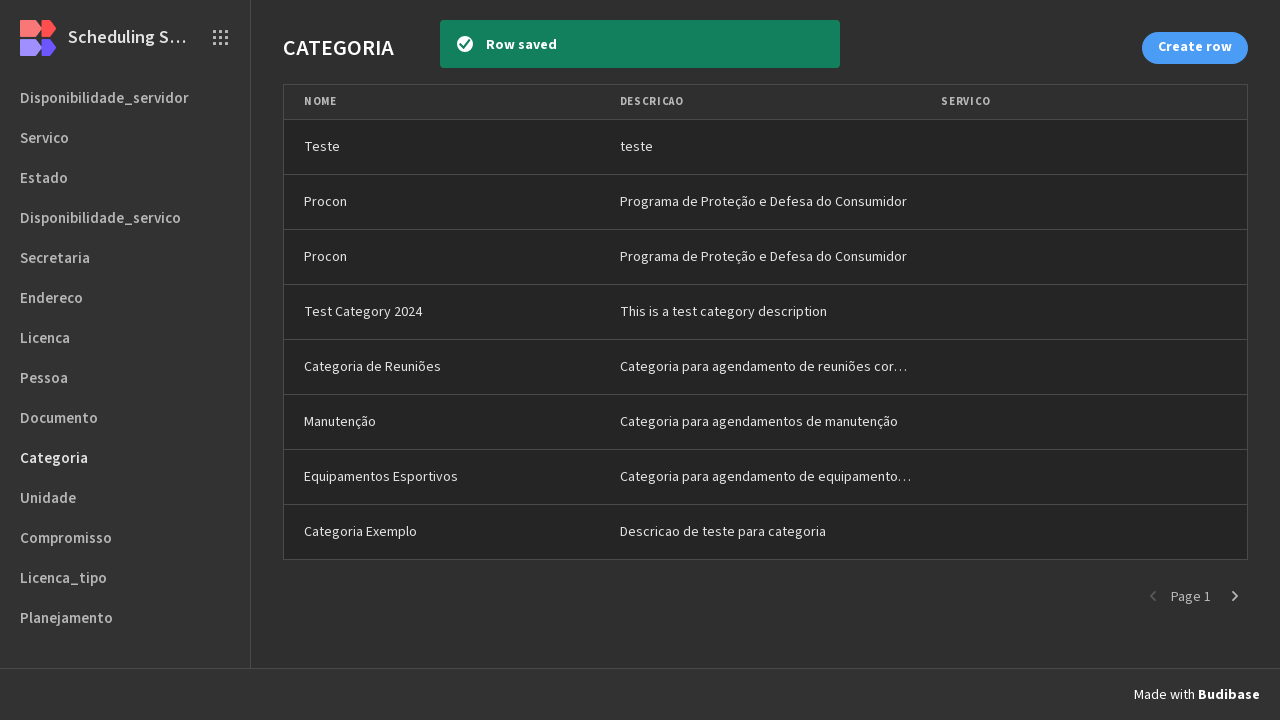